Tests JavaScript alert handling by entering a name, triggering an alert and accepting it, then triggering a confirm dialog and dismissing it.

Starting URL: https://rahulshettyacademy.com/AutomationPractice/

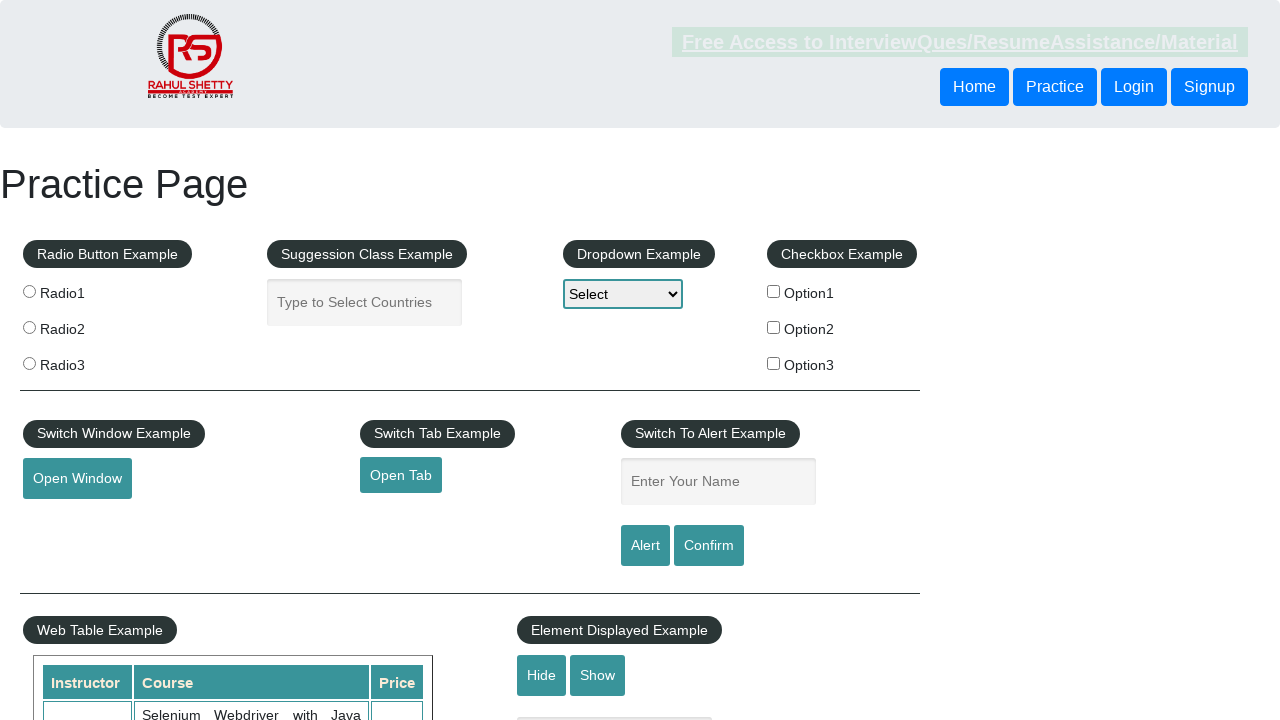

Filled name field with 'Mounika' on #name
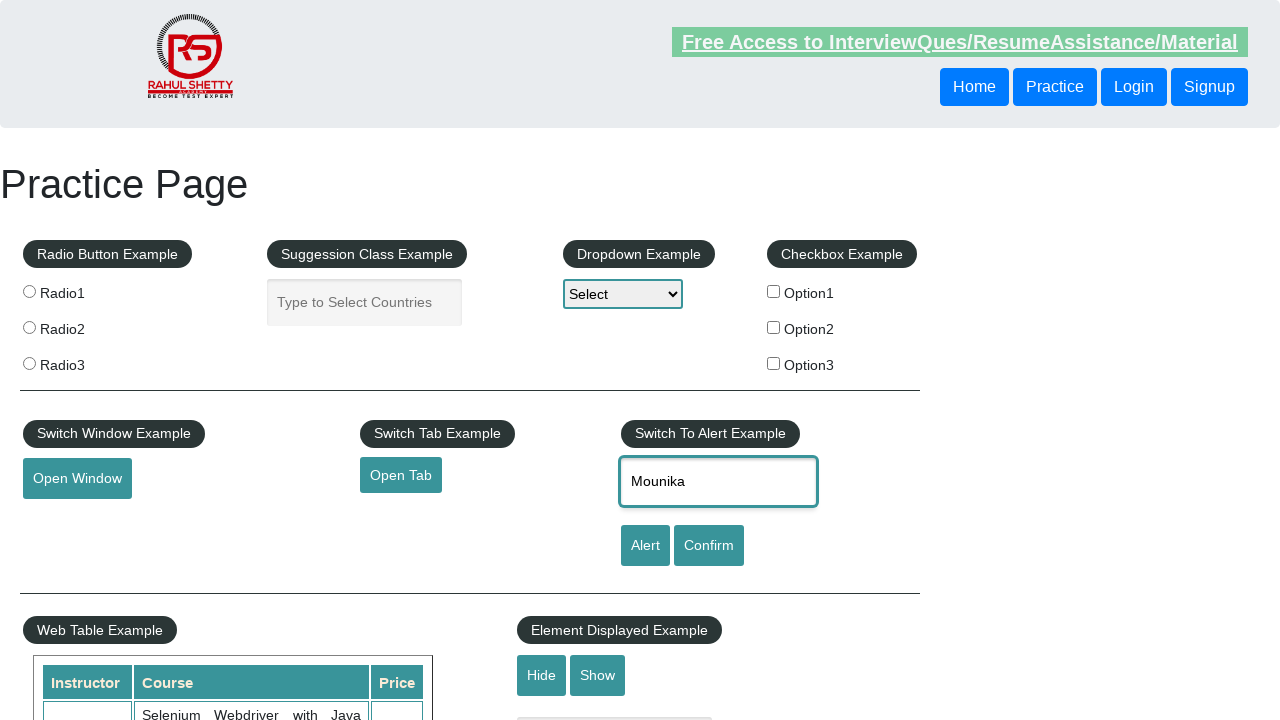

Clicked alert button to trigger JavaScript alert at (645, 546) on #alertbtn
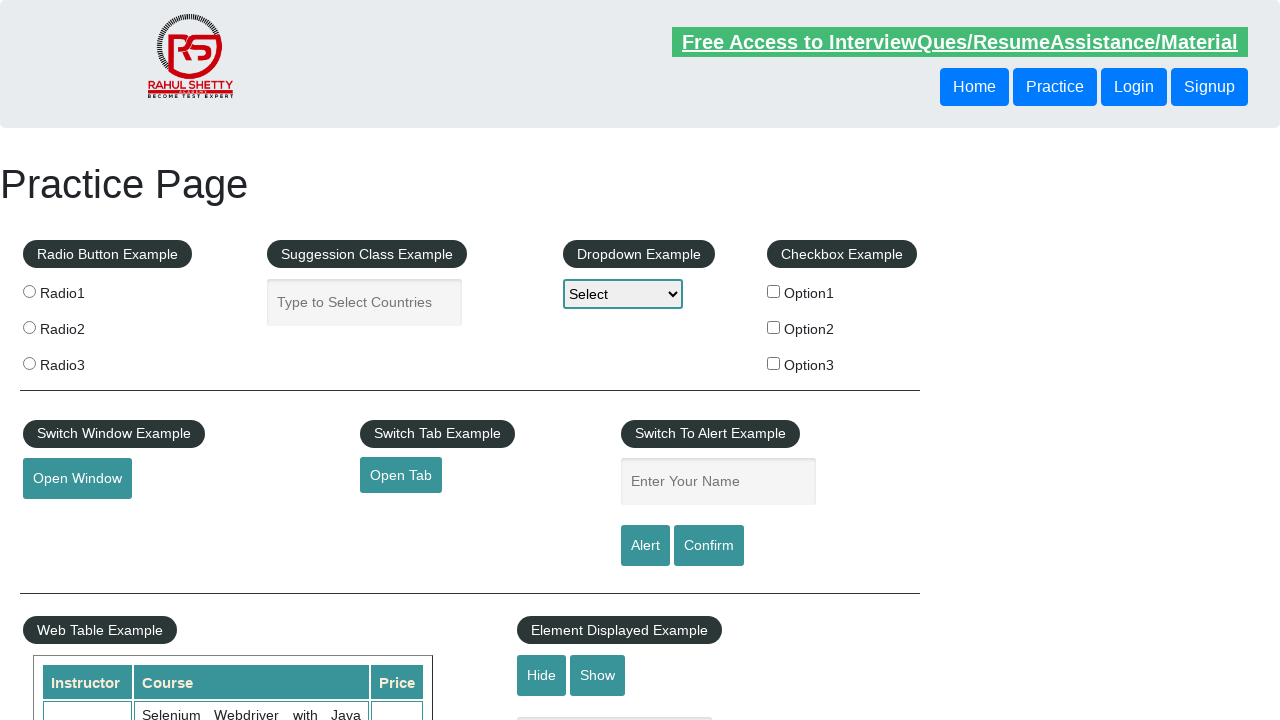

Set up dialog handler to accept alerts
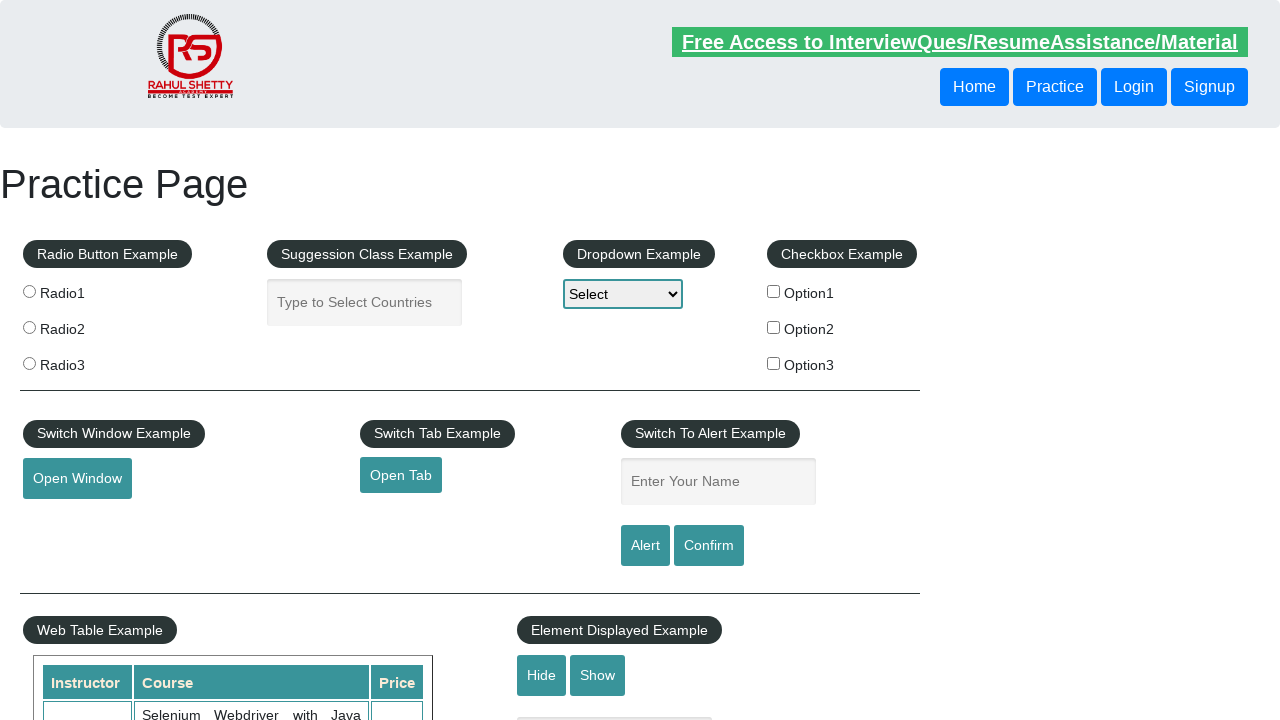

Re-filled name field with 'Mounika' on #name
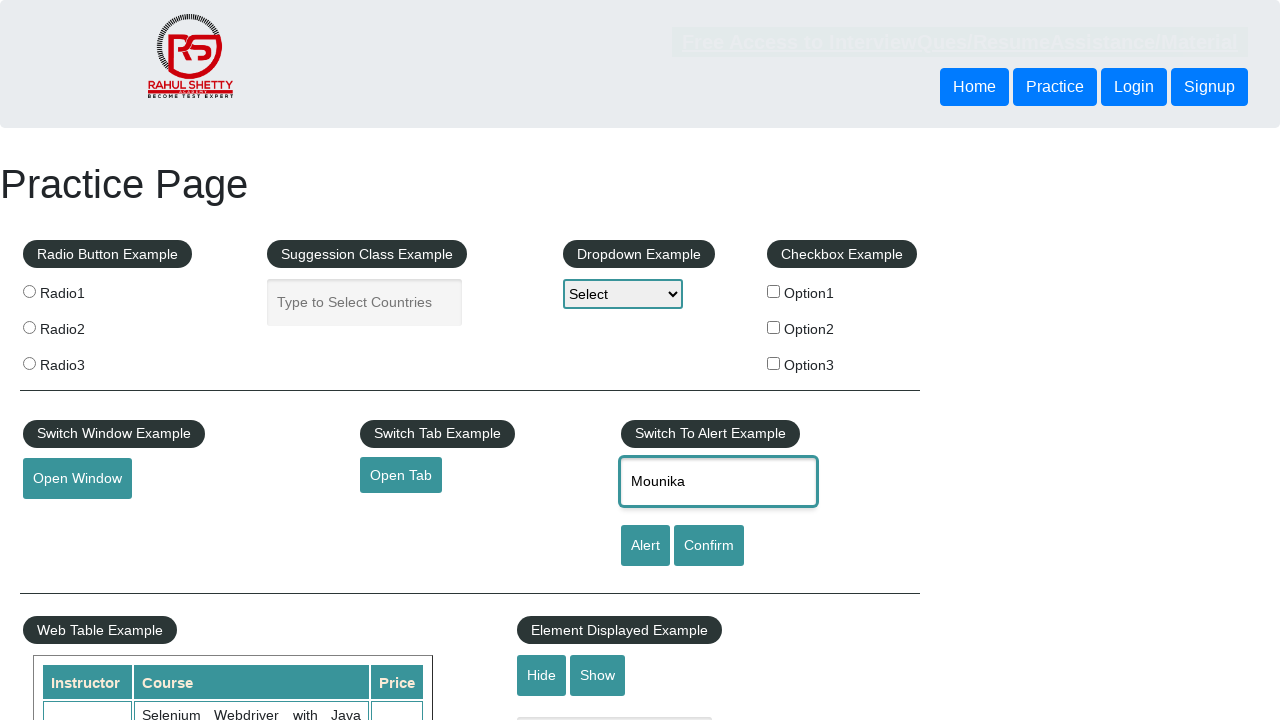

Clicked alert button again to trigger alert with handler active at (645, 546) on #alertbtn
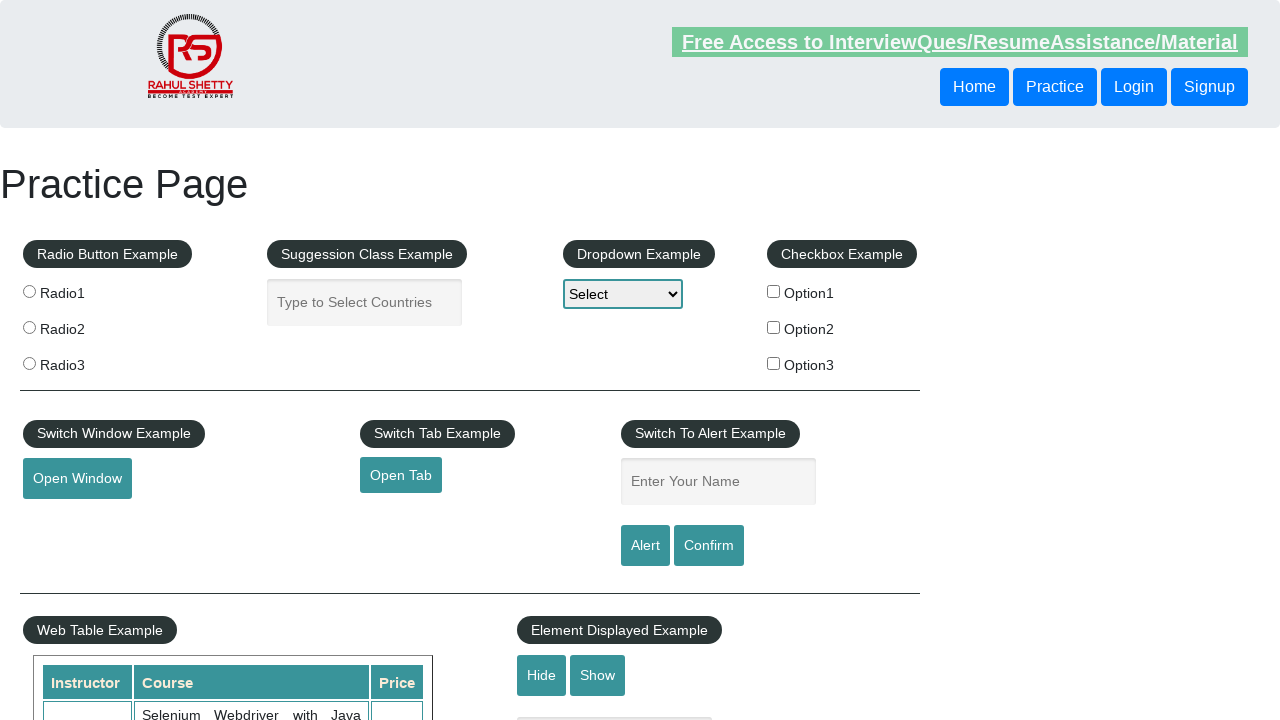

Waited 500ms for alert to be handled and accepted
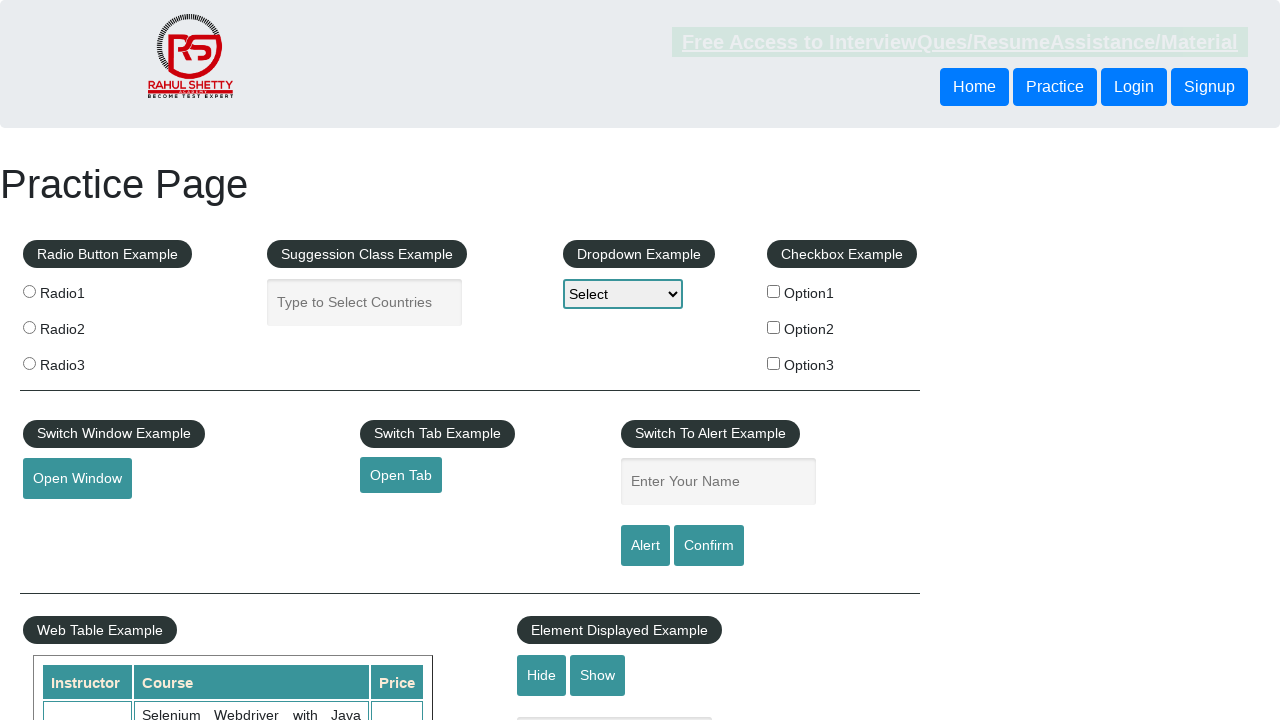

Set up dialog handler to dismiss confirm dialogs
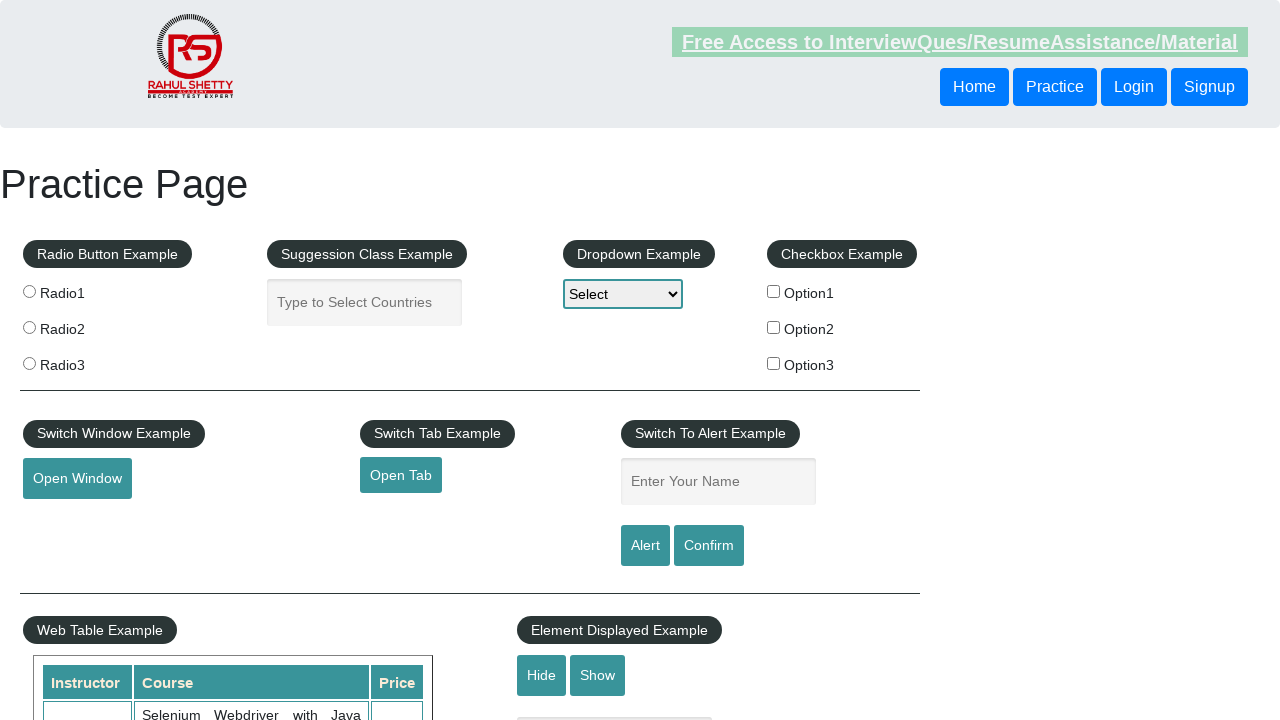

Clicked confirm button to trigger confirm dialog at (709, 546) on #confirmbtn
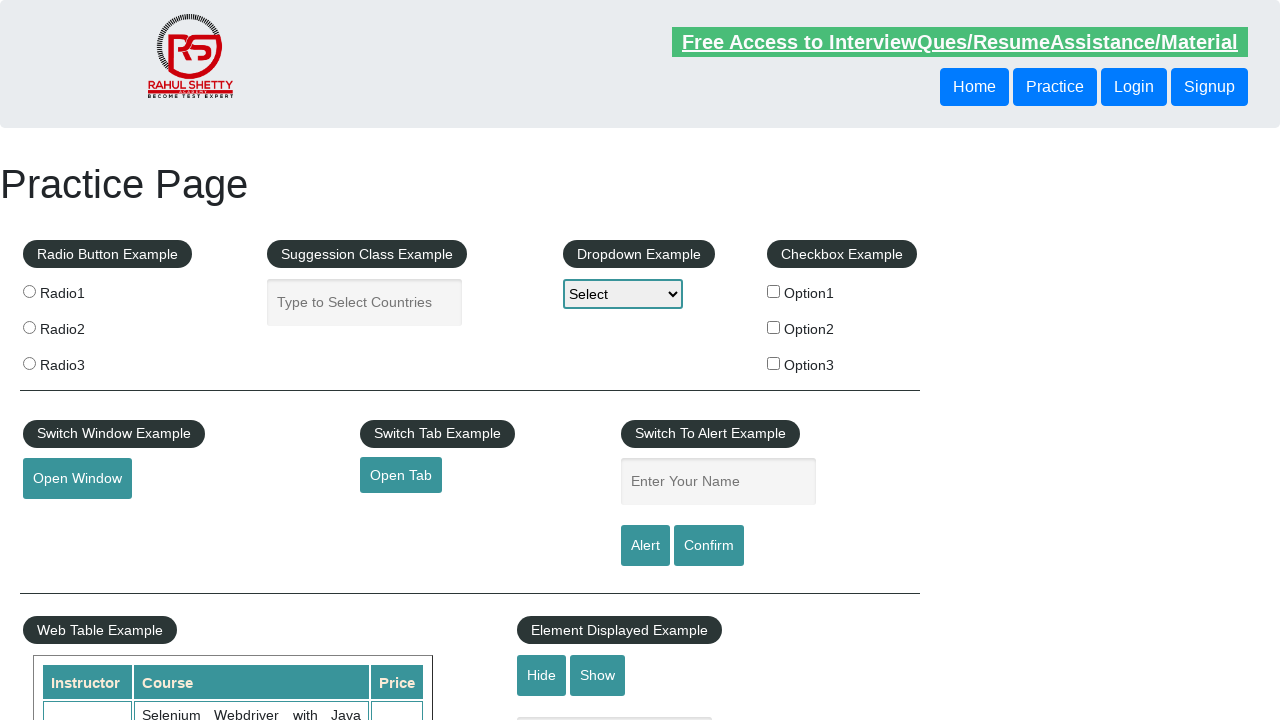

Waited 500ms for confirm dialog to be handled and dismissed
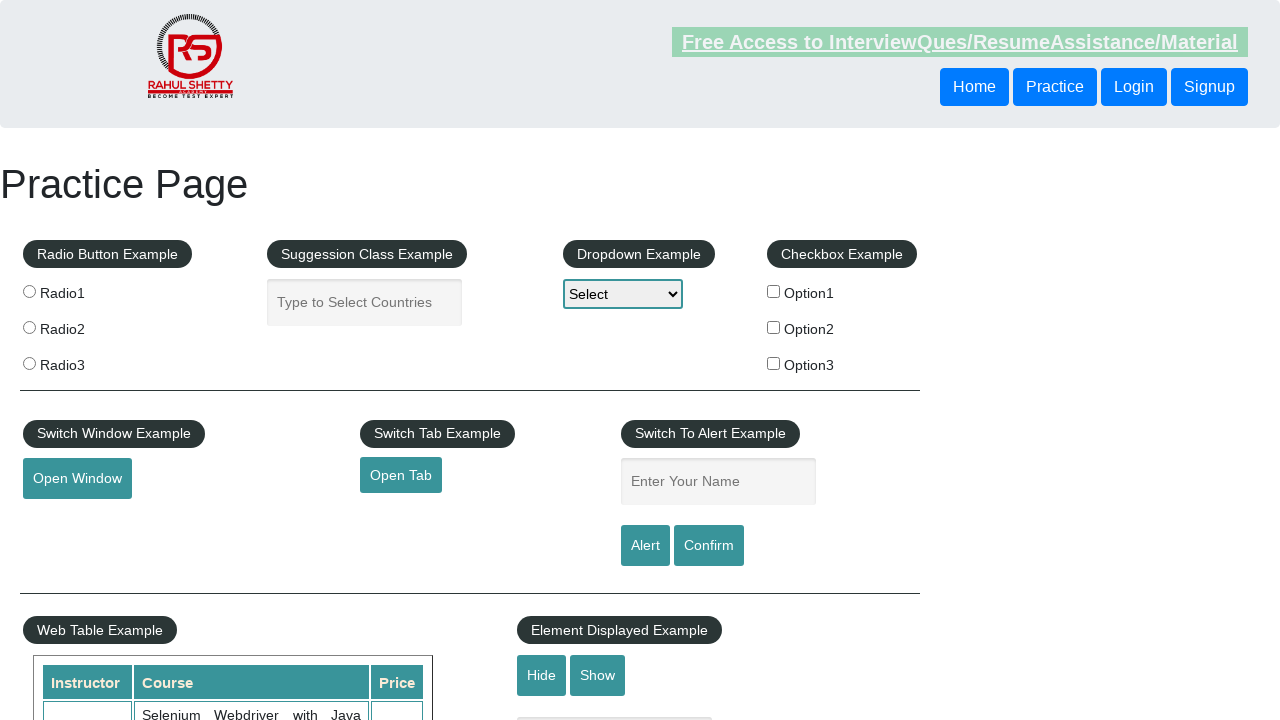

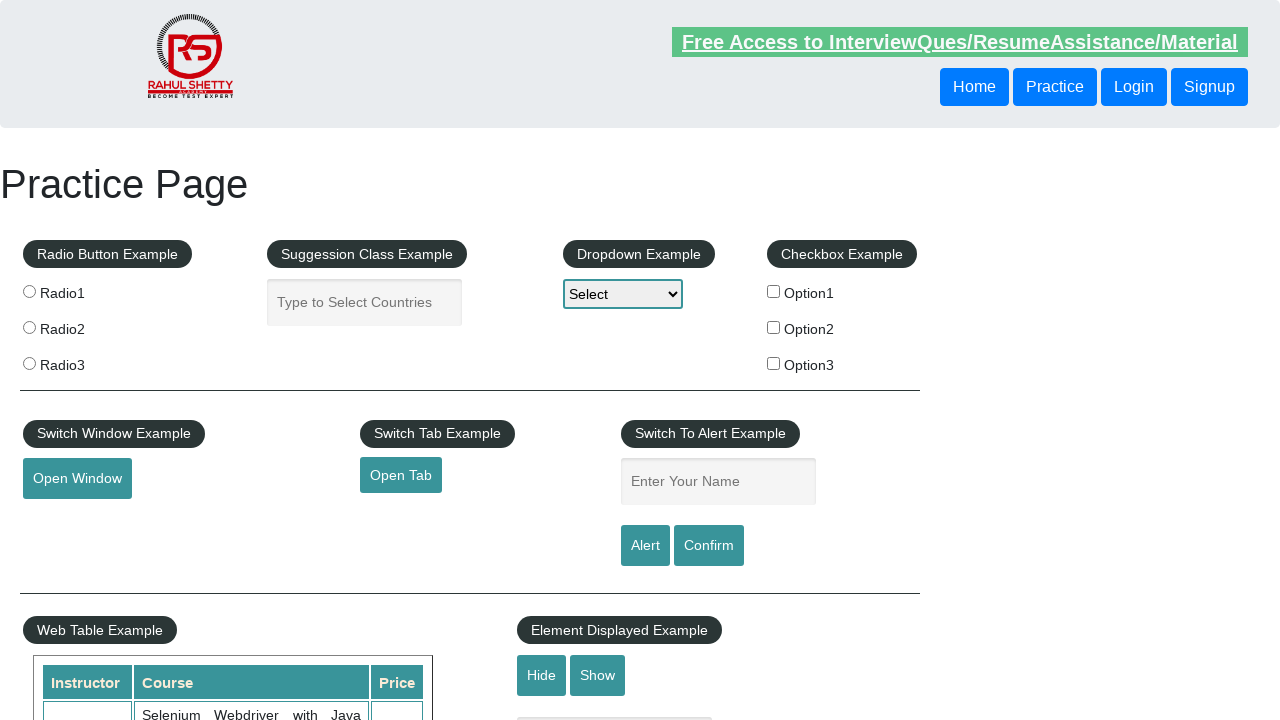